Tests the customer login flow on a banking application by clicking the customer login button and verifying the next page loads

Starting URL: https://www.globalsqa.com/angularJs-protractor/BankingProject/#/login

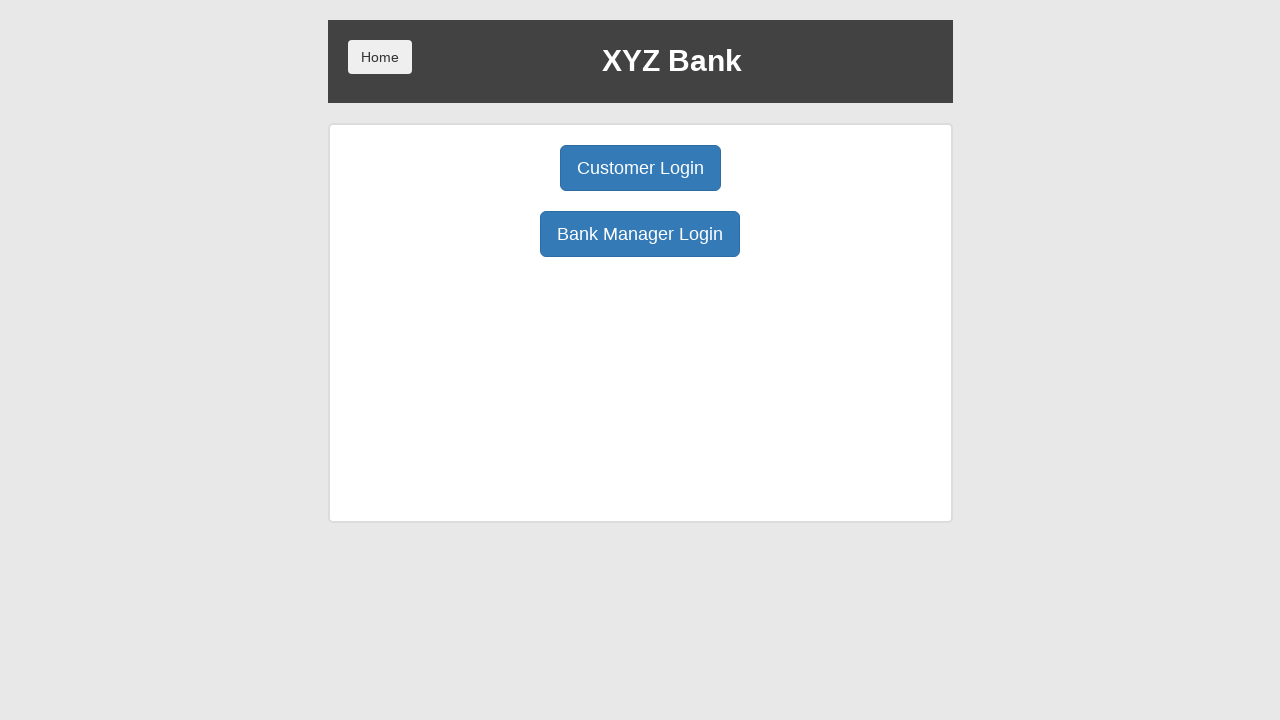

Clicked the customer login button at (640, 168) on xpath=//button[@class="btn btn-primary btn-lg"]
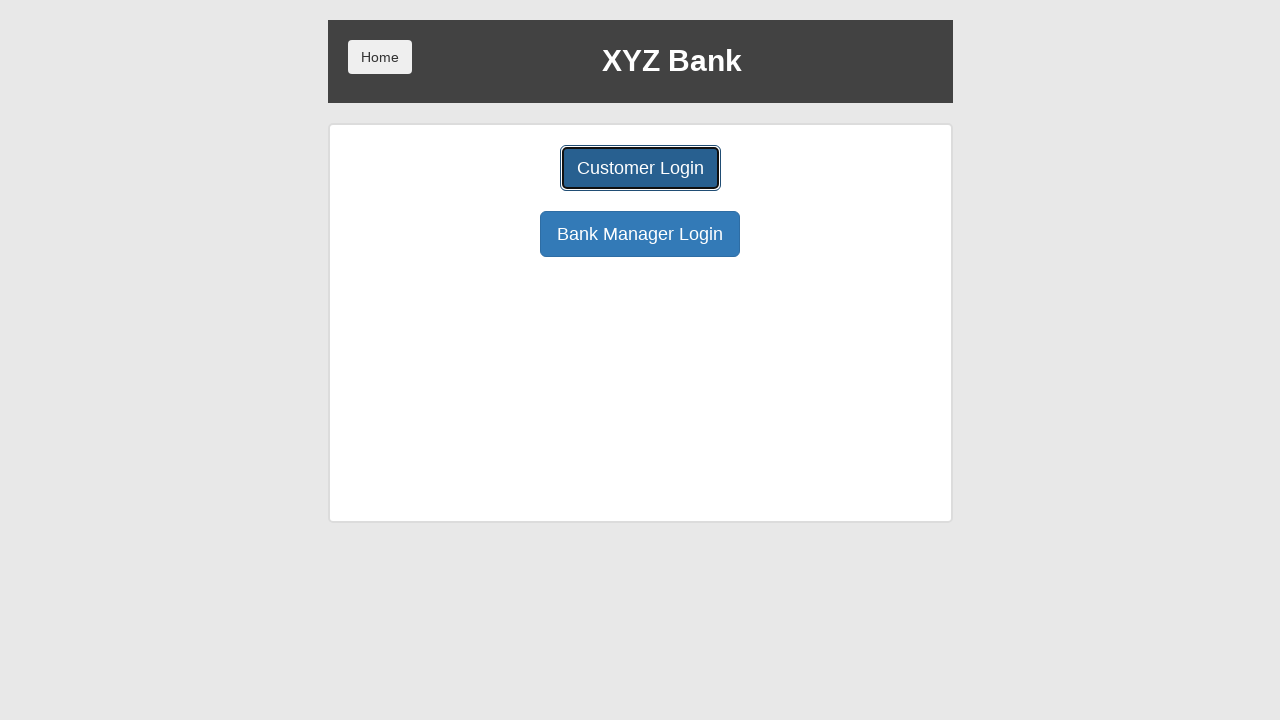

Customer login page loaded and 'Your Name :' label appeared
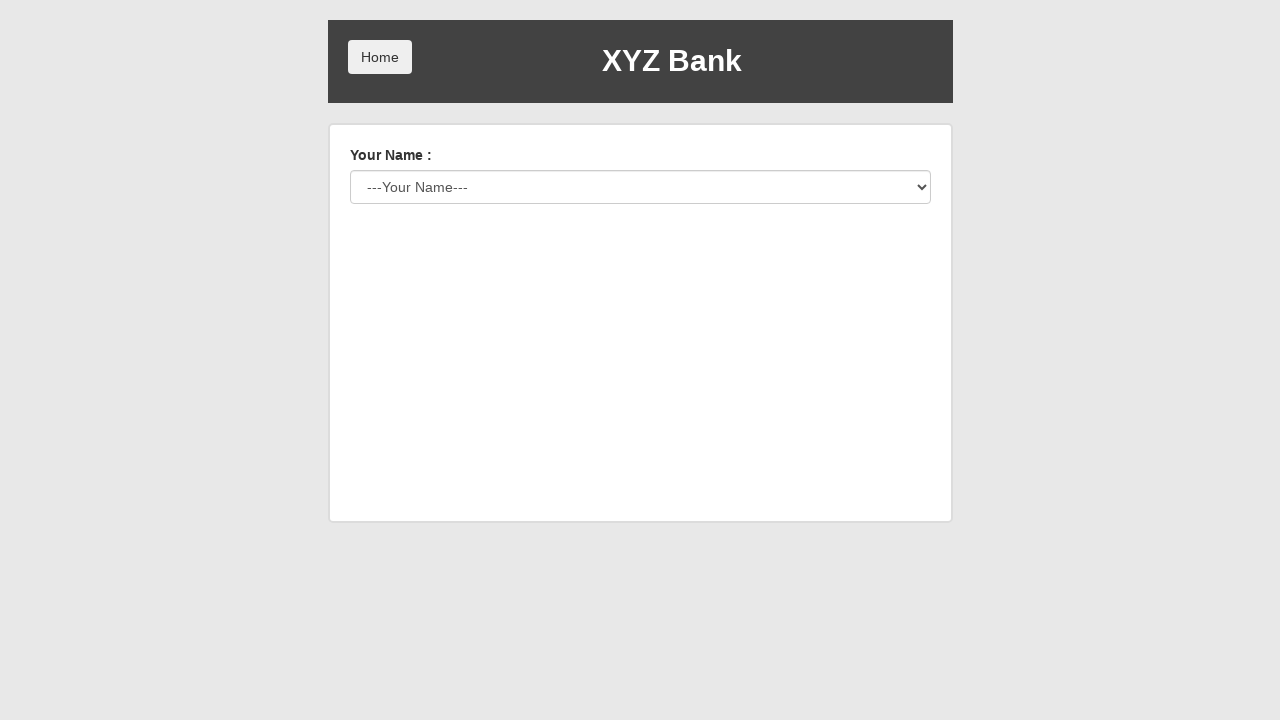

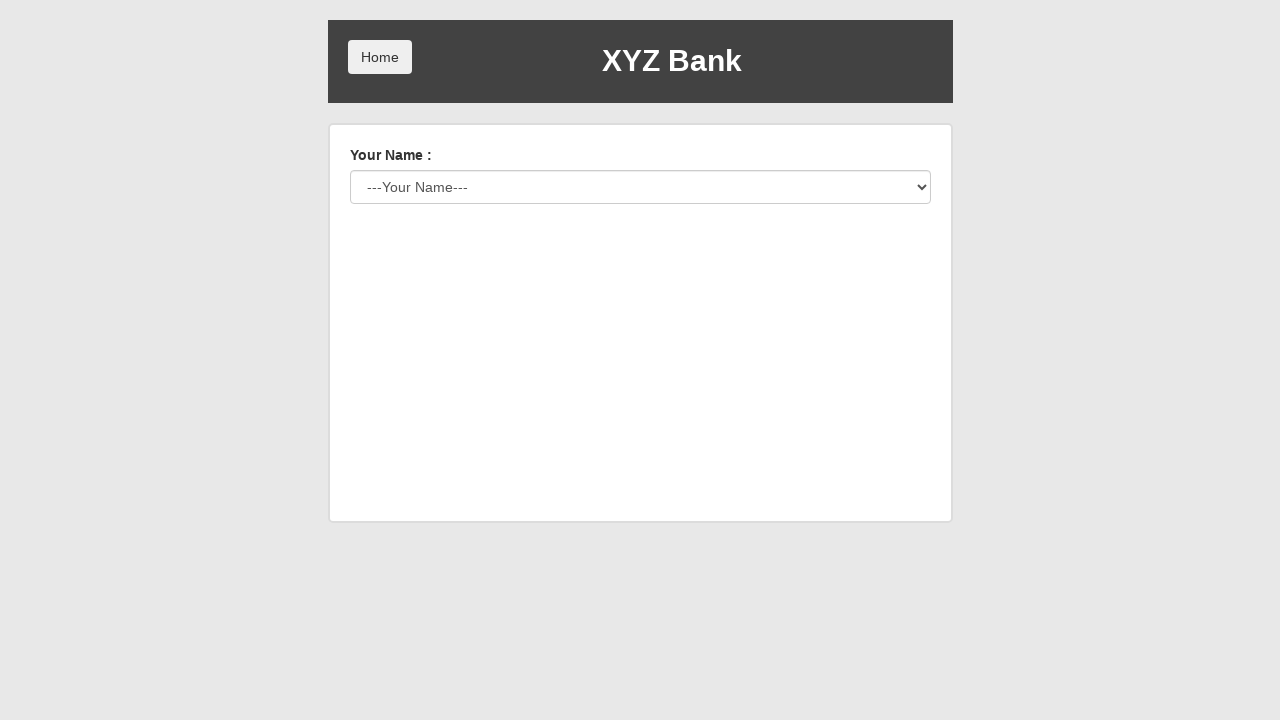